Tests that typing multiple characters shows the last key pressed in the result

Starting URL: https://the-internet.herokuapp.com/key_presses

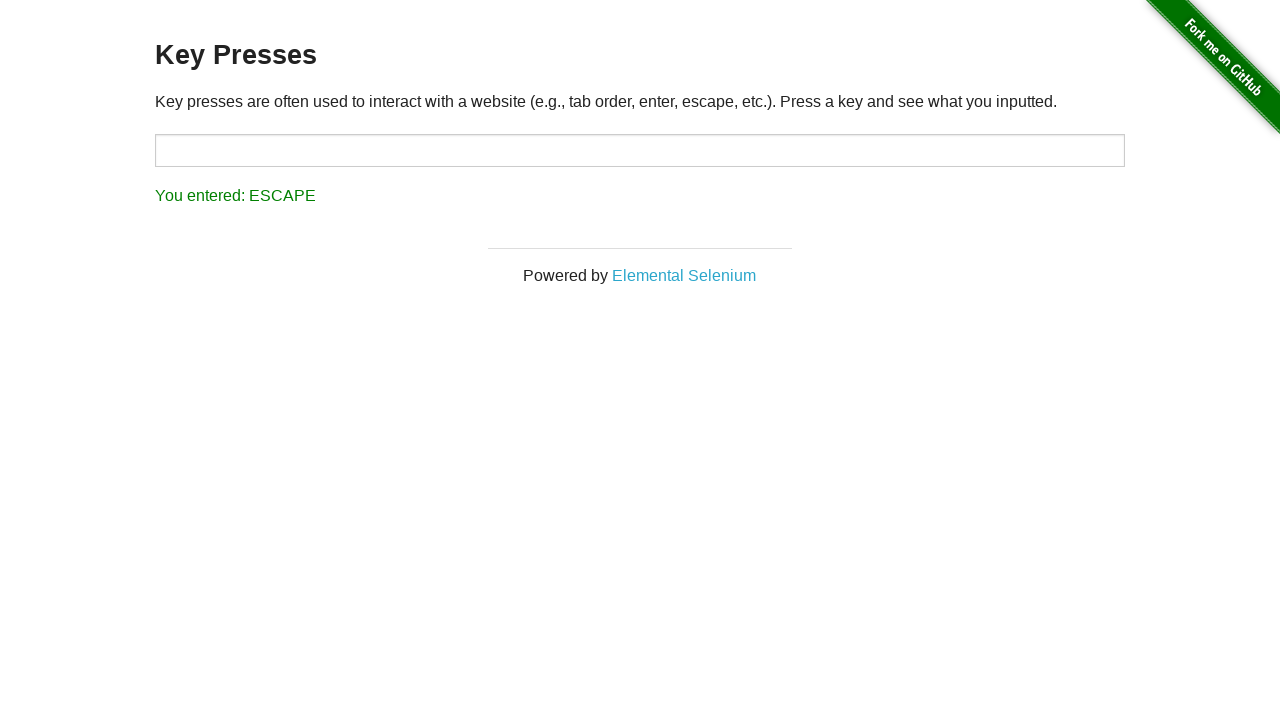

Typed 'abcd' into the target input field on input#target
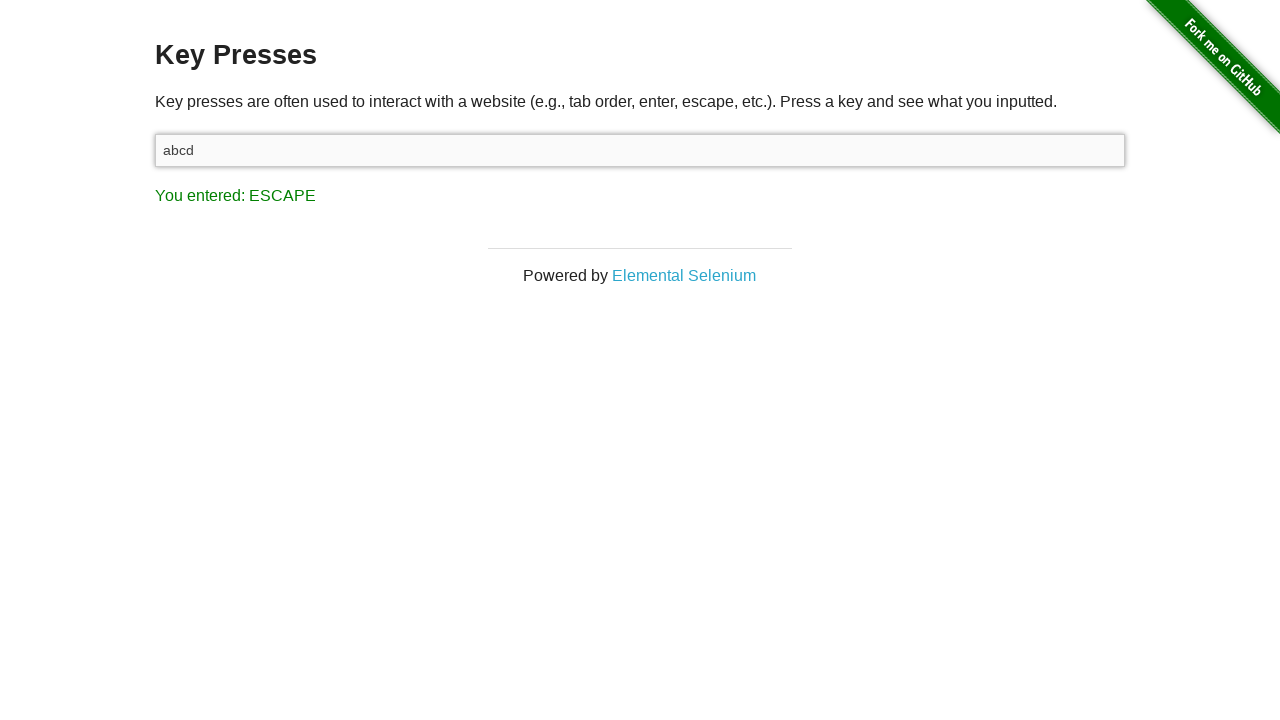

Result element loaded after typing characters
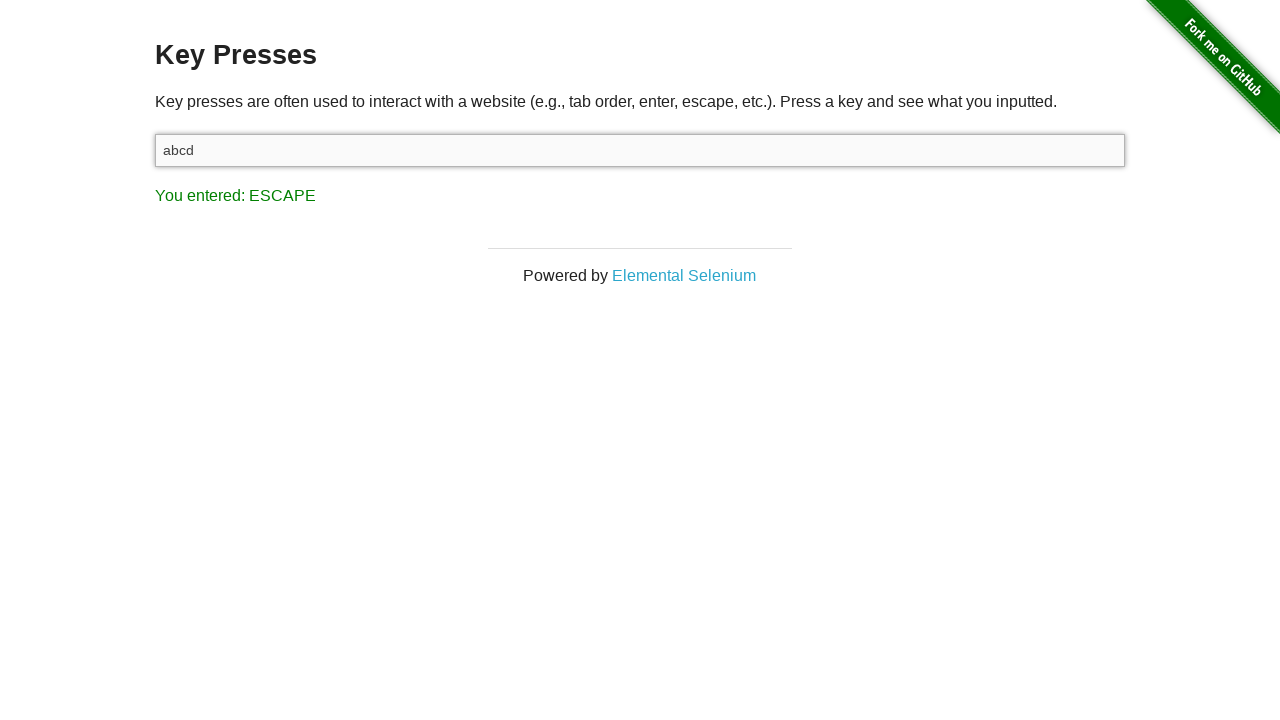

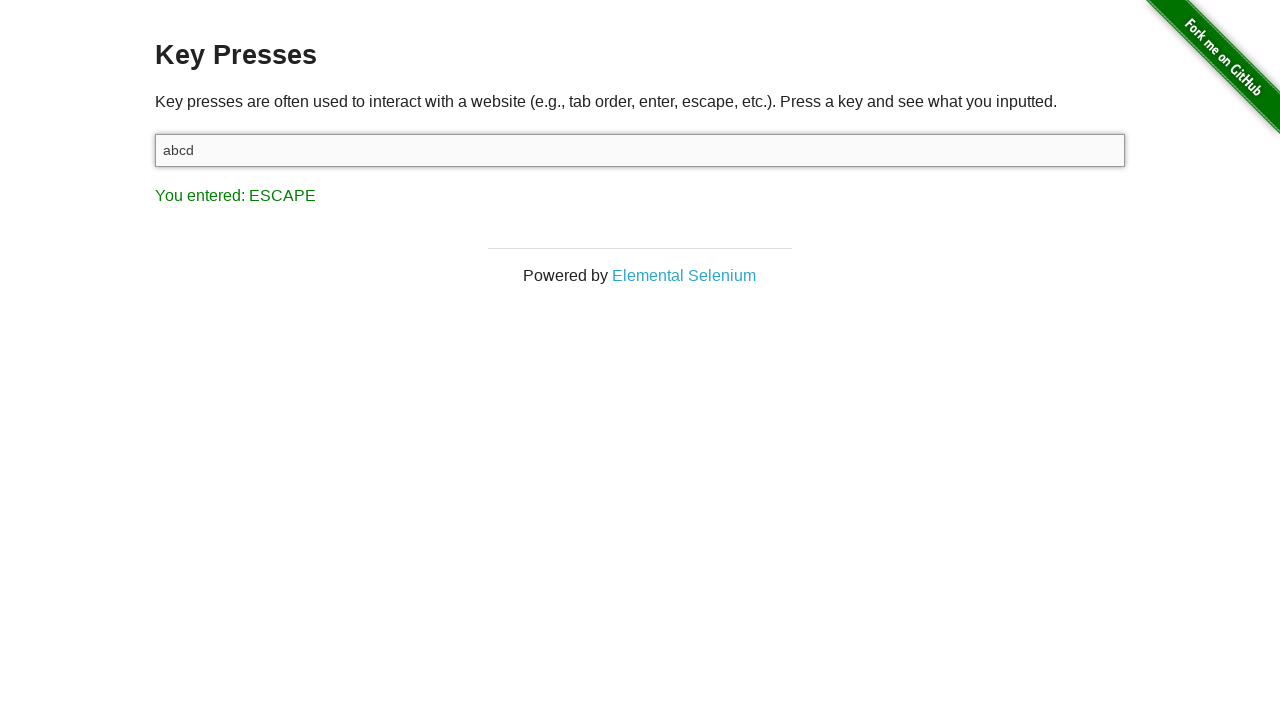